Tests a registration form by filling in required fields marked with asterisks and verifying successful registration message

Starting URL: http://suninjuly.github.io/registration1.html

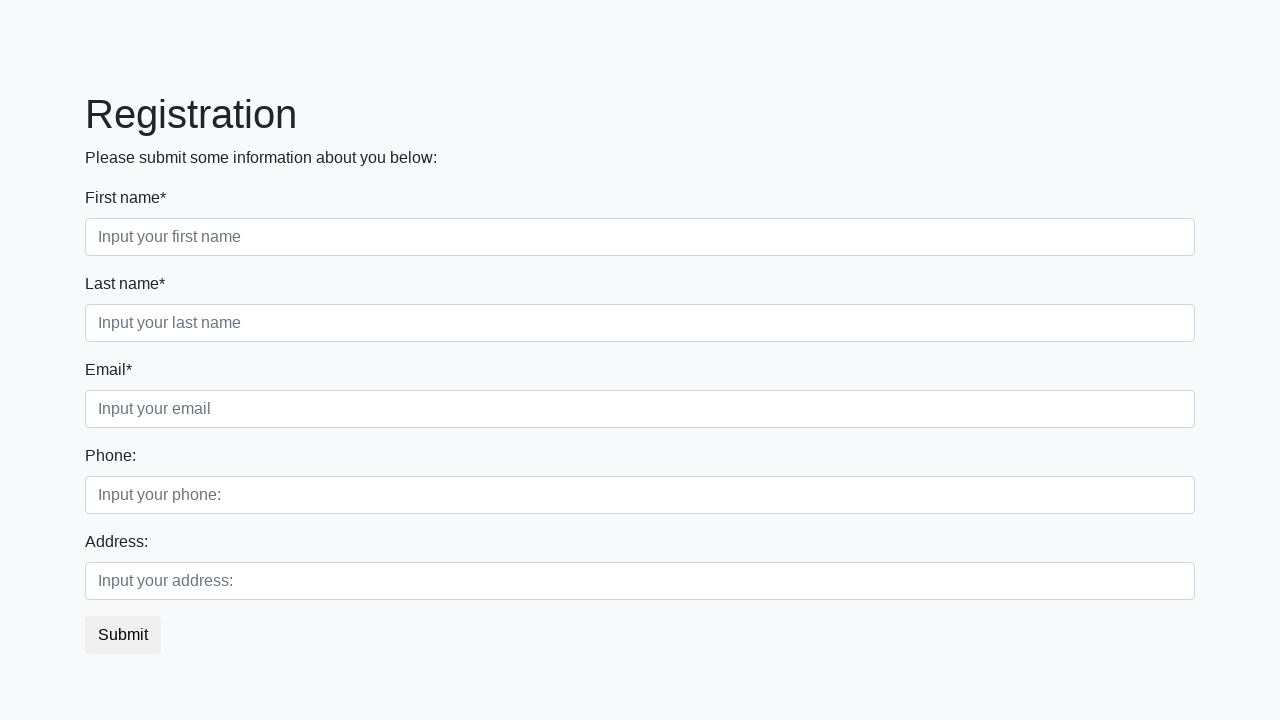

Located all label elements on the page
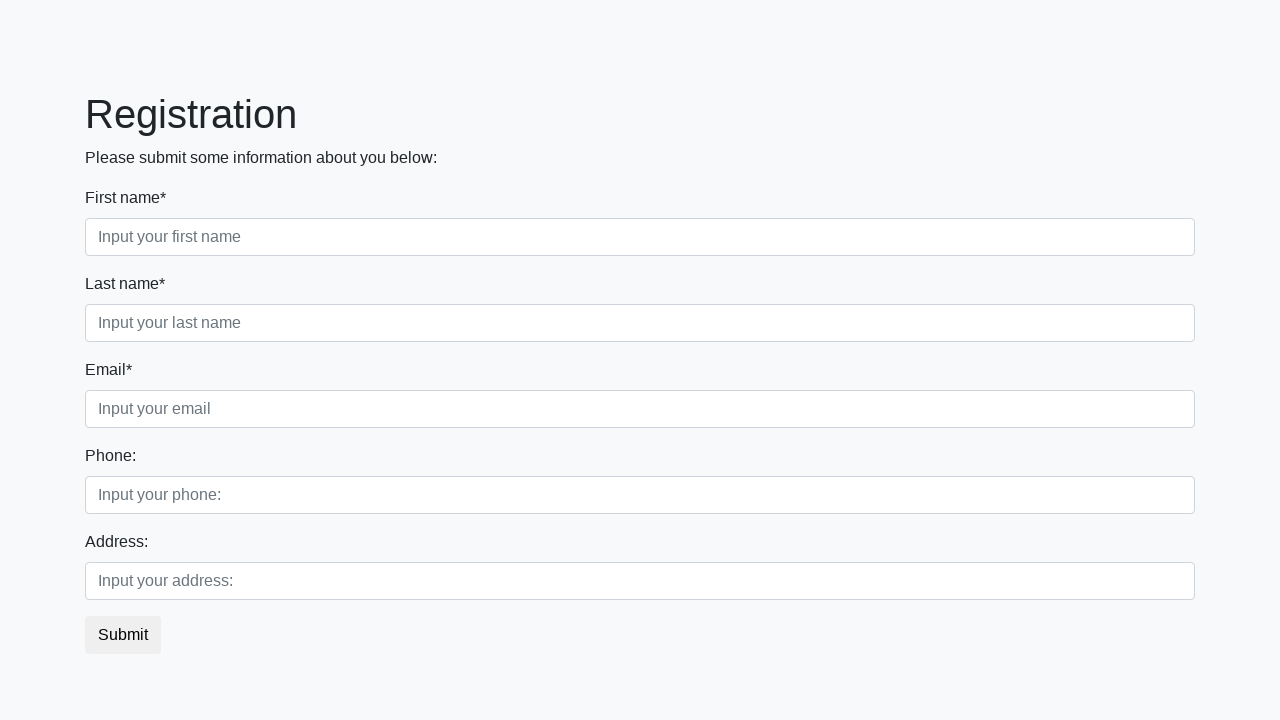

Located all input elements on the page
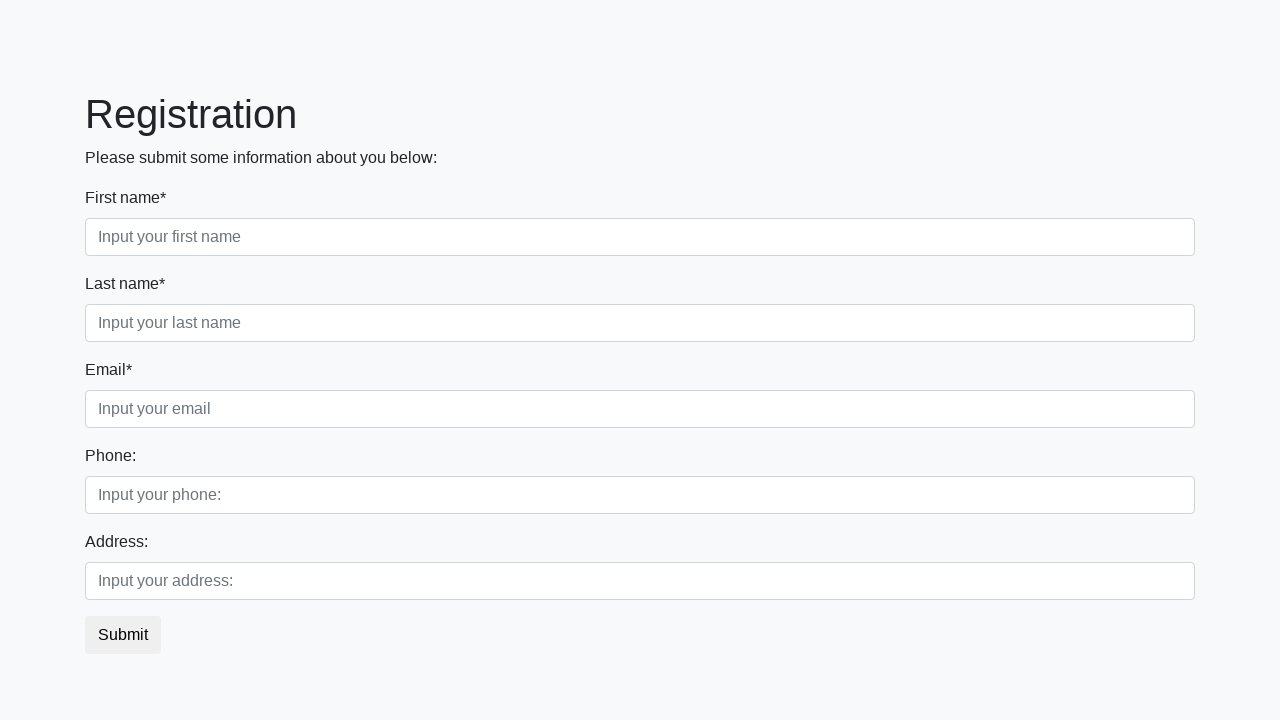

Filled required field 1 with 'Required field' on input >> nth=0
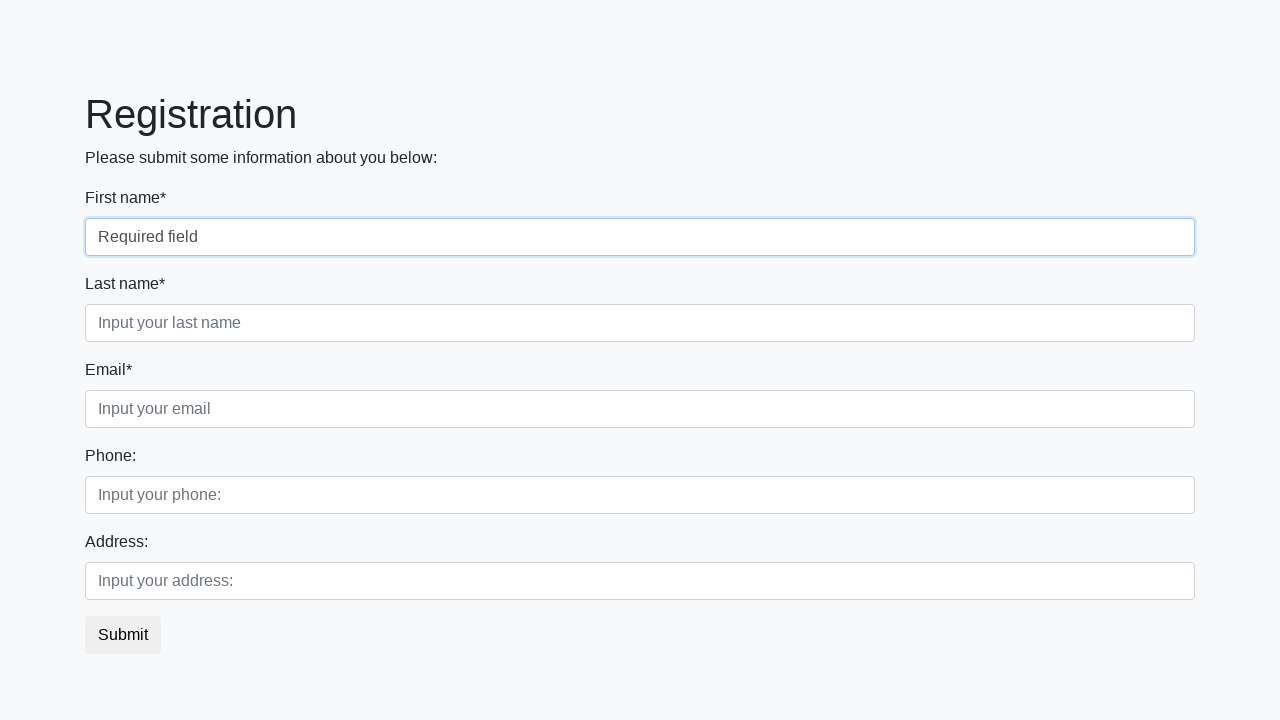

Filled required field 2 with 'Required field' on input >> nth=1
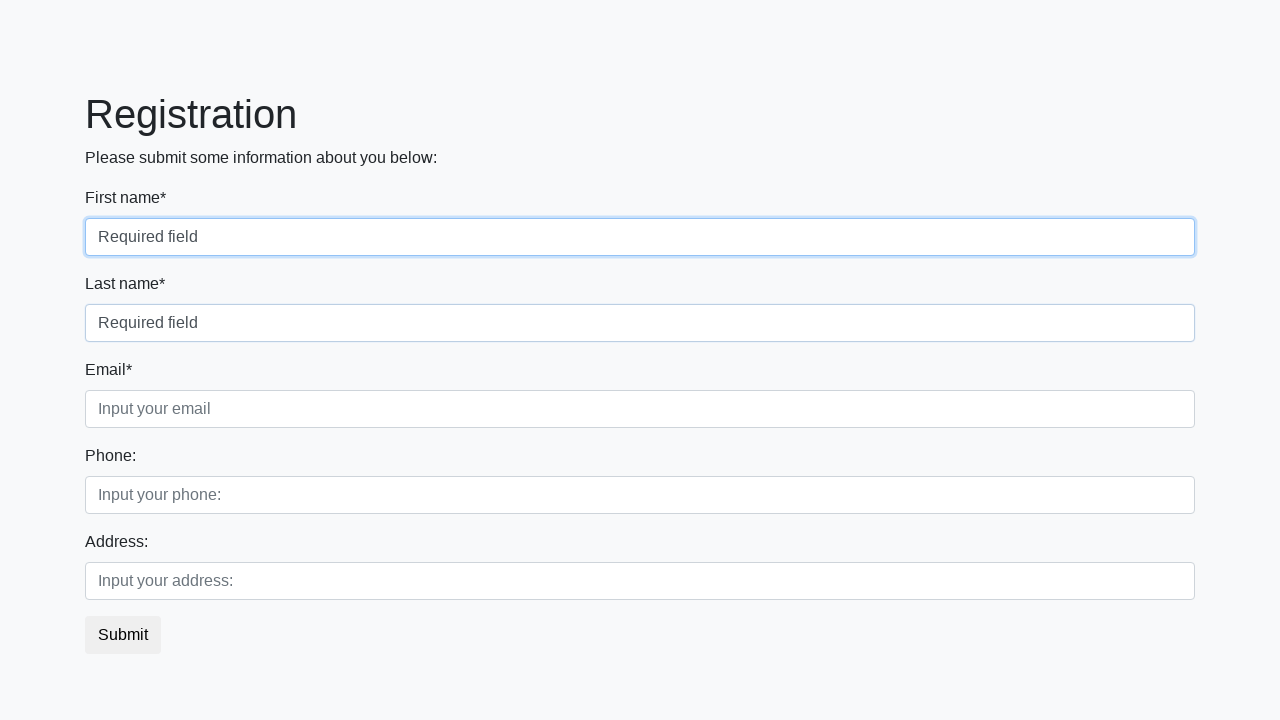

Filled required field 3 with 'Required field' on input >> nth=2
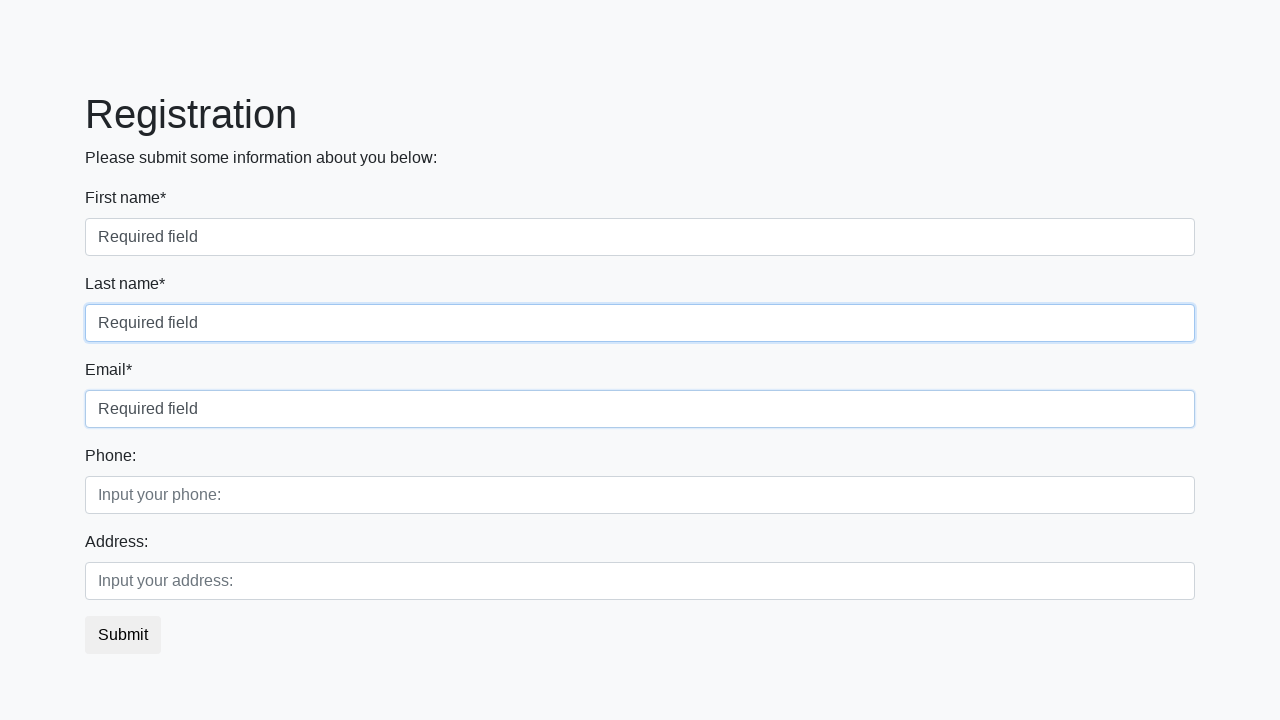

Clicked submit button to register at (123, 635) on button.btn
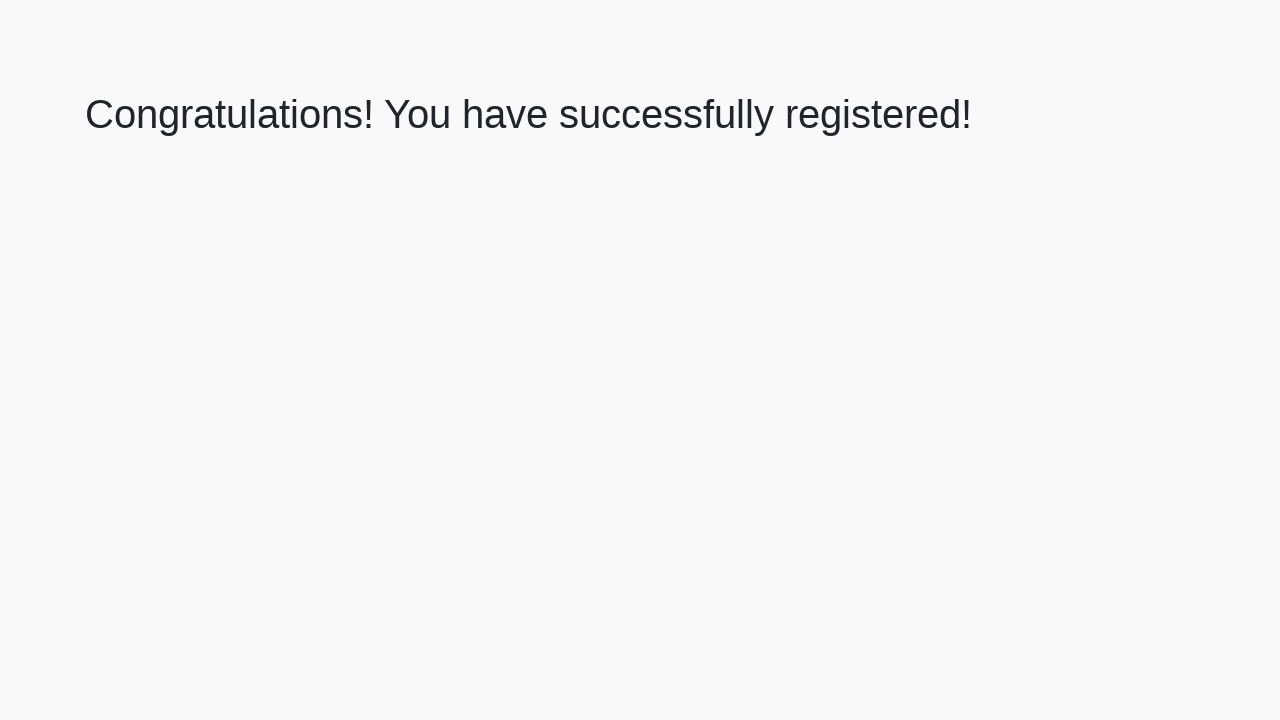

Success message heading loaded
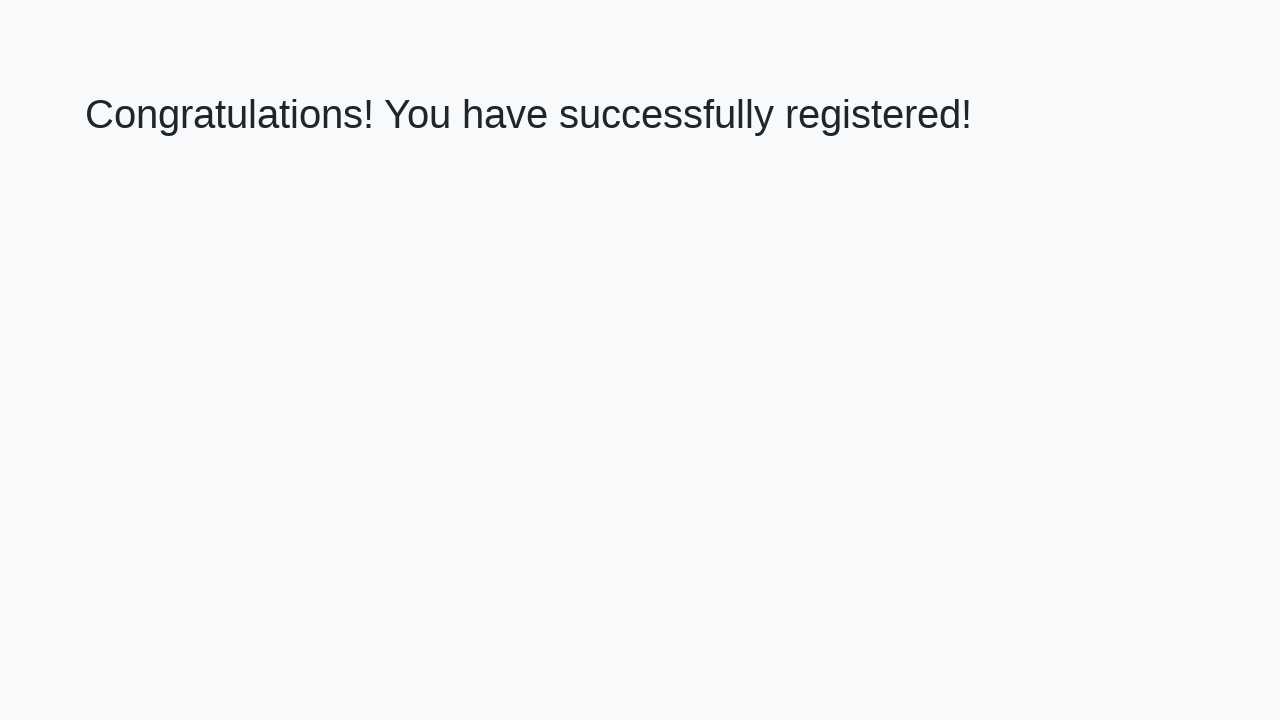

Retrieved success message text
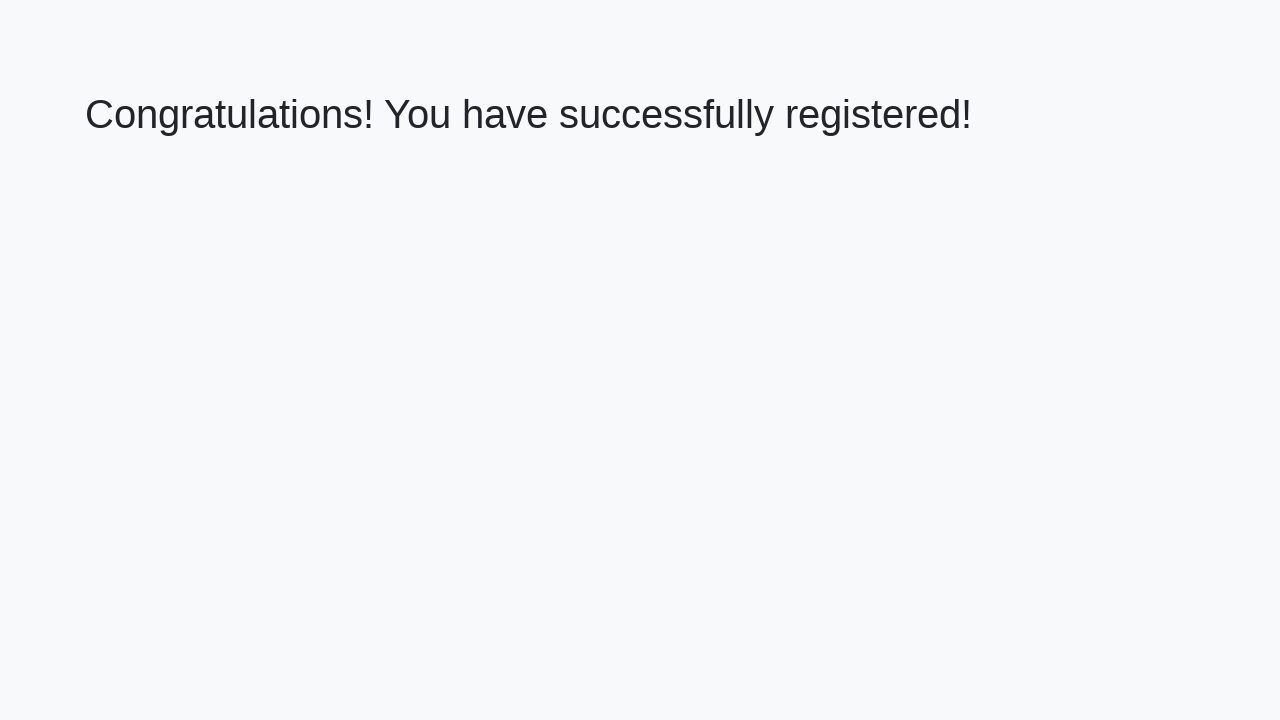

Verified successful registration message
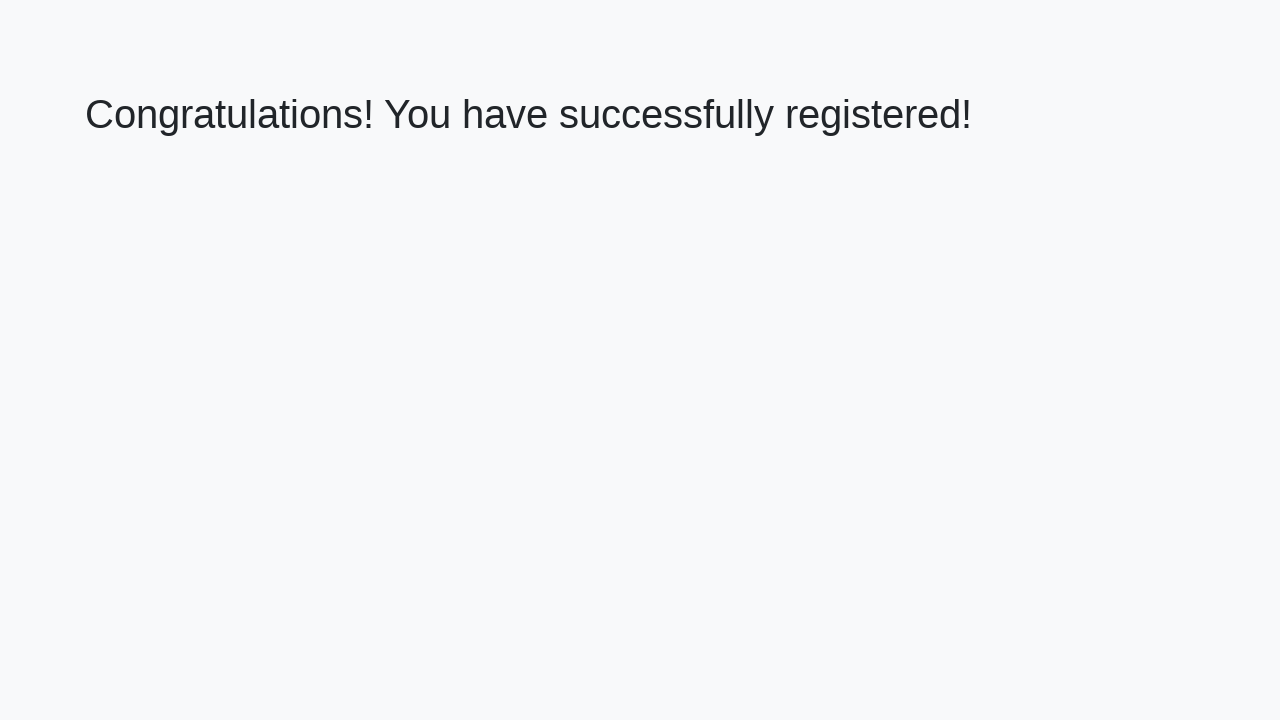

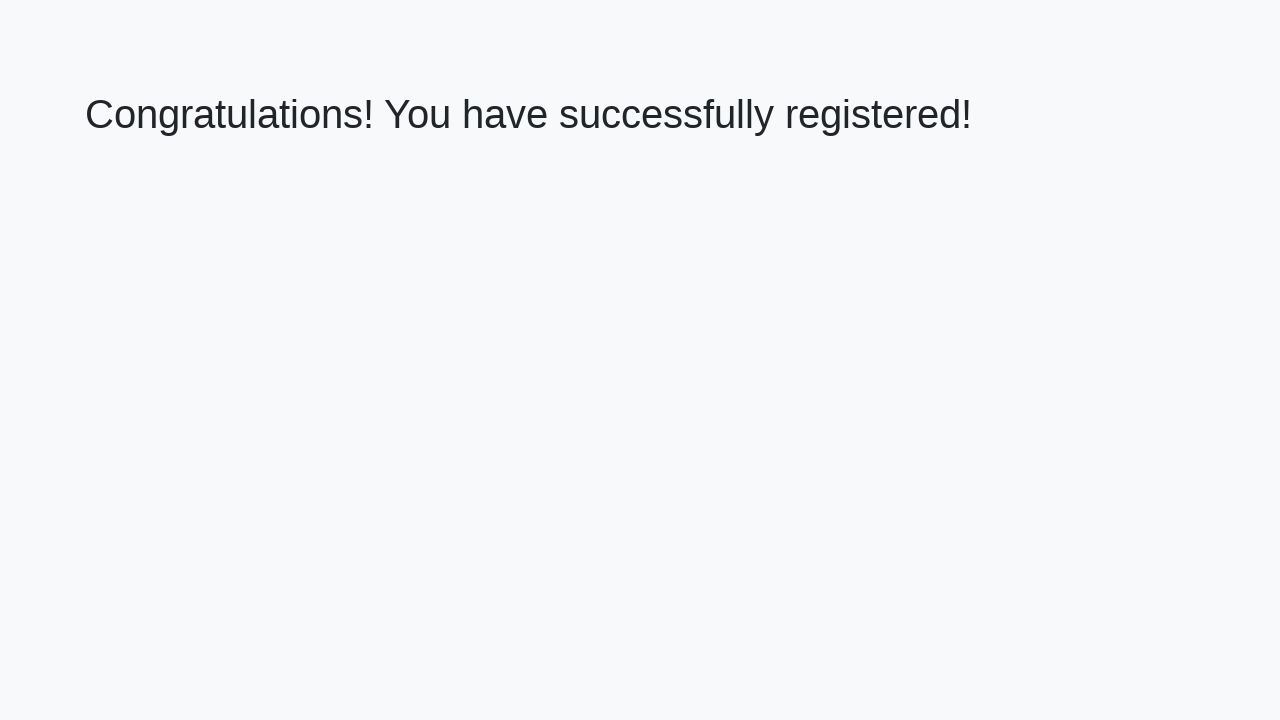